Tests A/B test opt-out functionality by visiting the page, verifying A/B test is active, adding an opt-out cookie, refreshing, and verifying the test is disabled.

Starting URL: http://the-internet.herokuapp.com/abtest

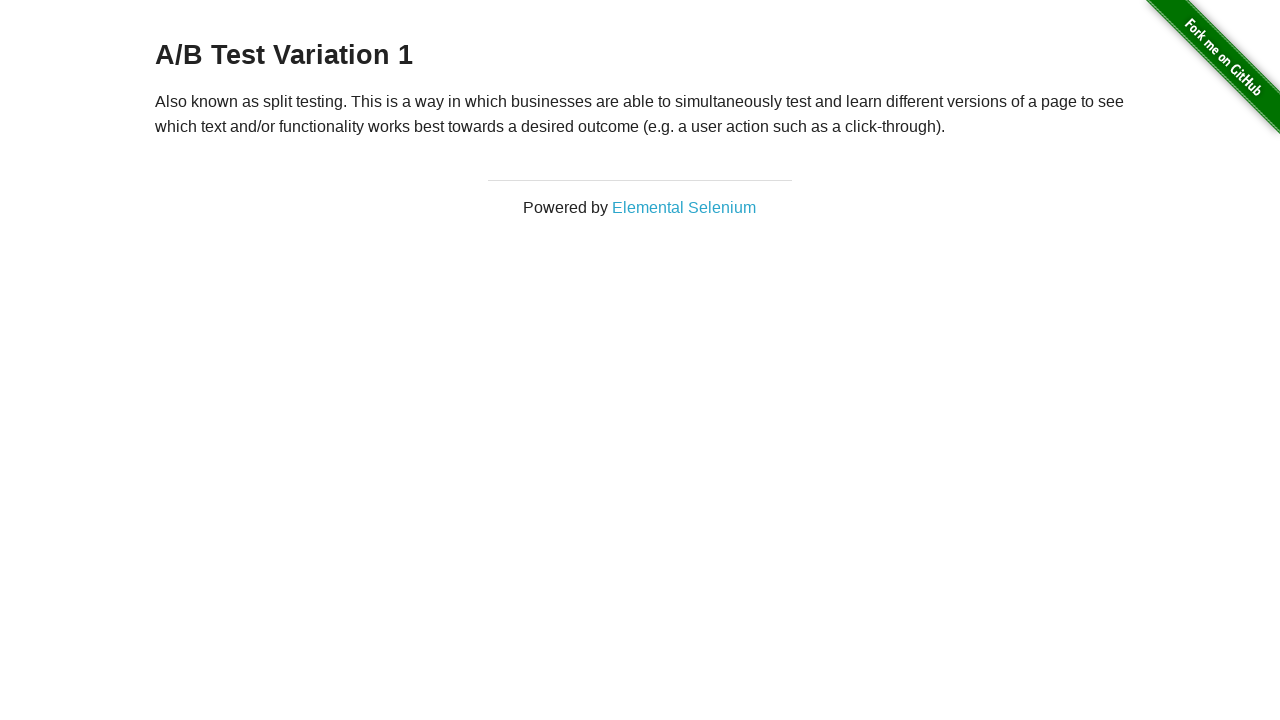

Located h3 heading element
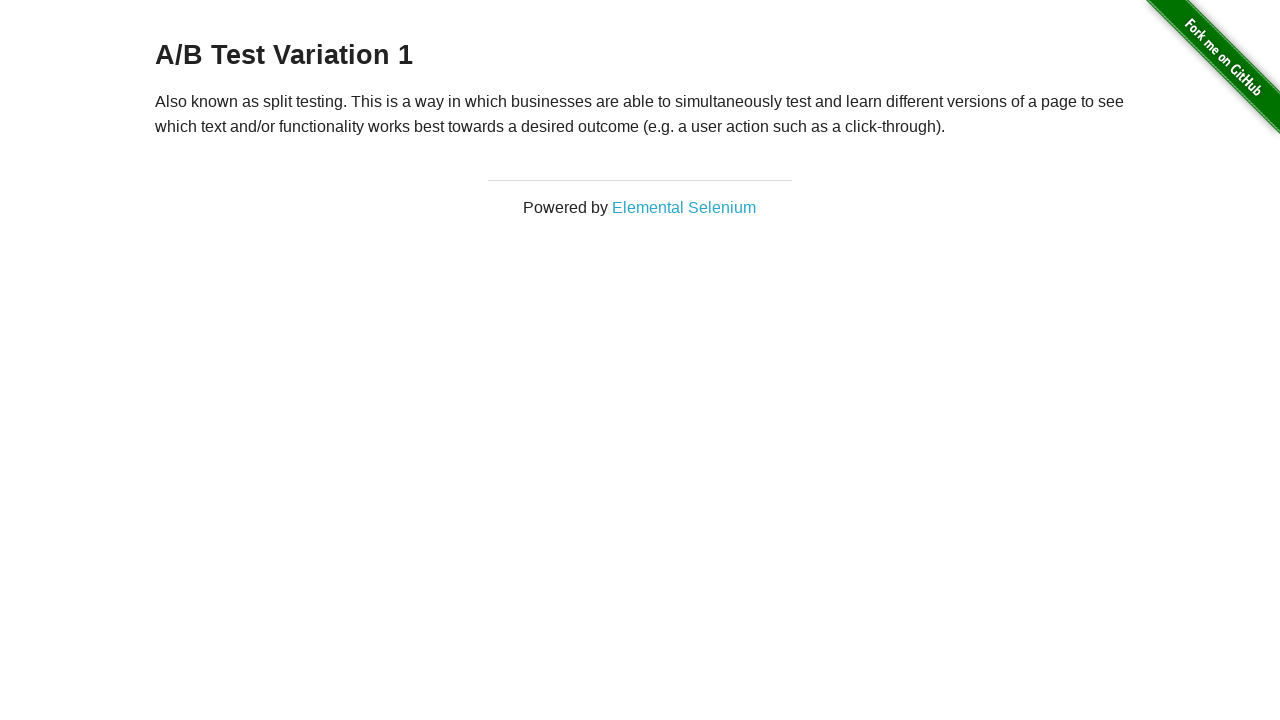

Waited for h3 heading to be visible
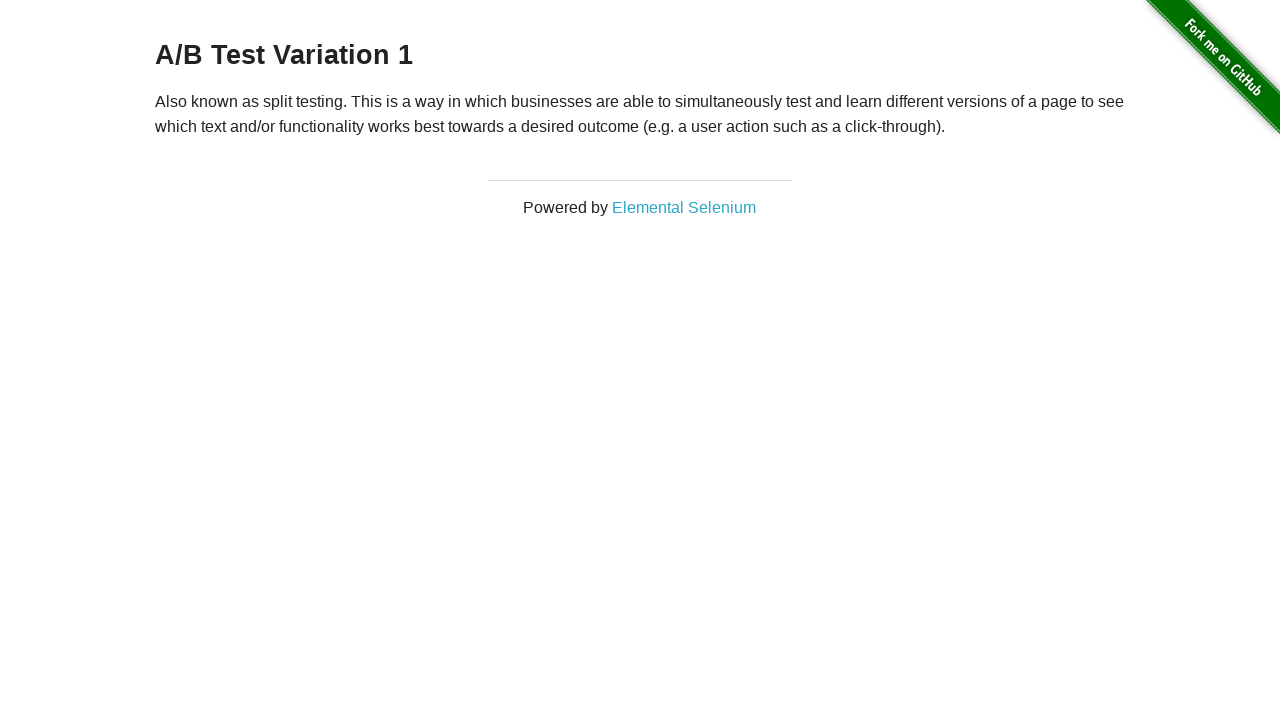

Added optimizelyOptOut cookie to disable A/B test
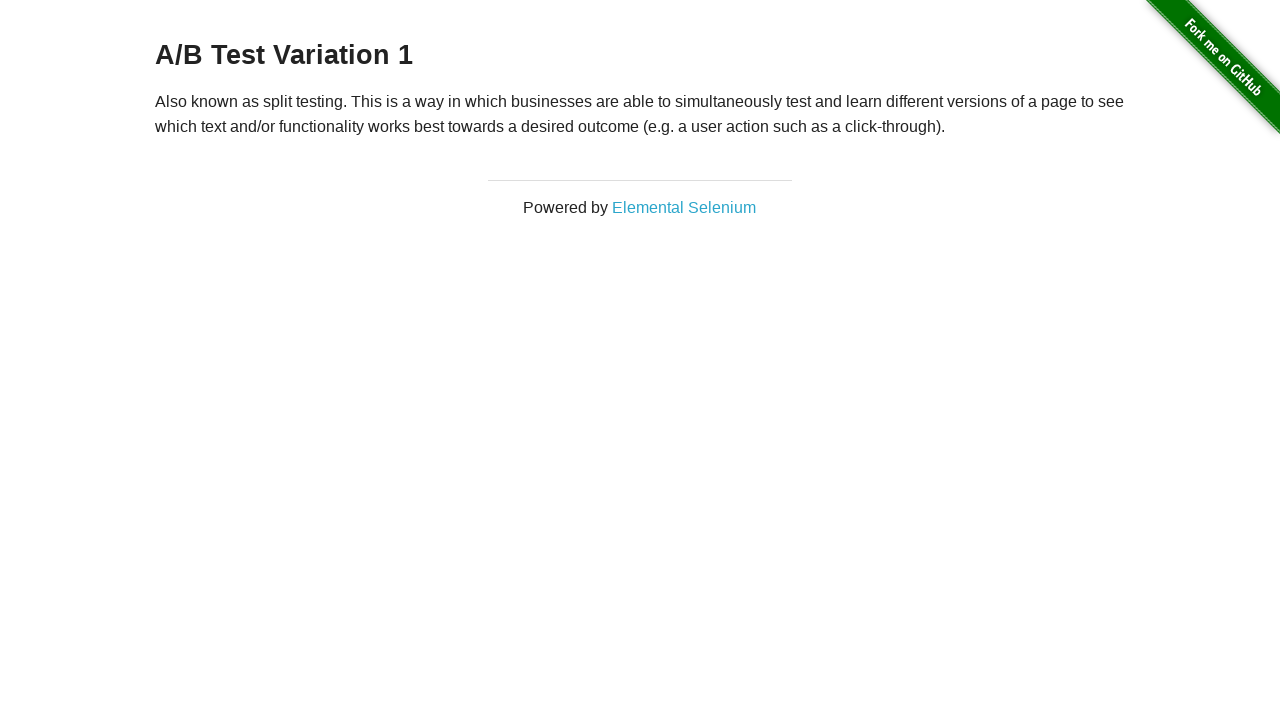

Reloaded page to apply opt-out cookie
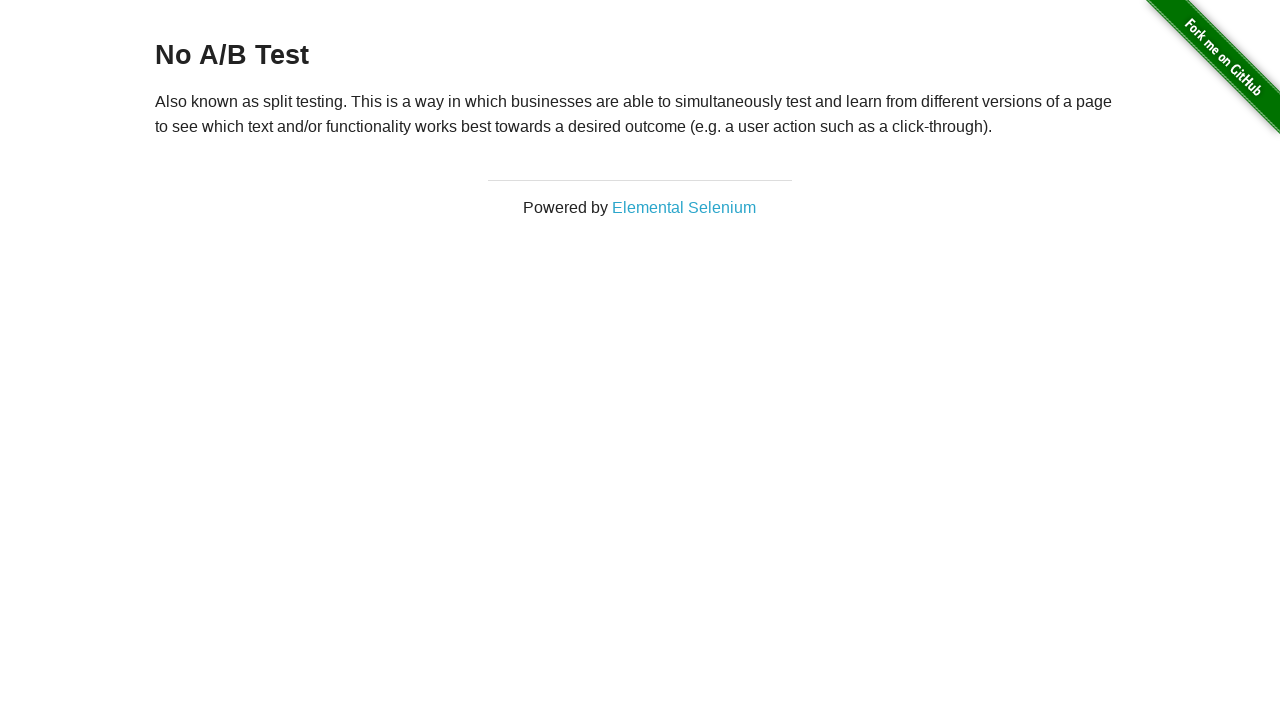

Waited for h3 heading after page reload to verify A/B test is disabled
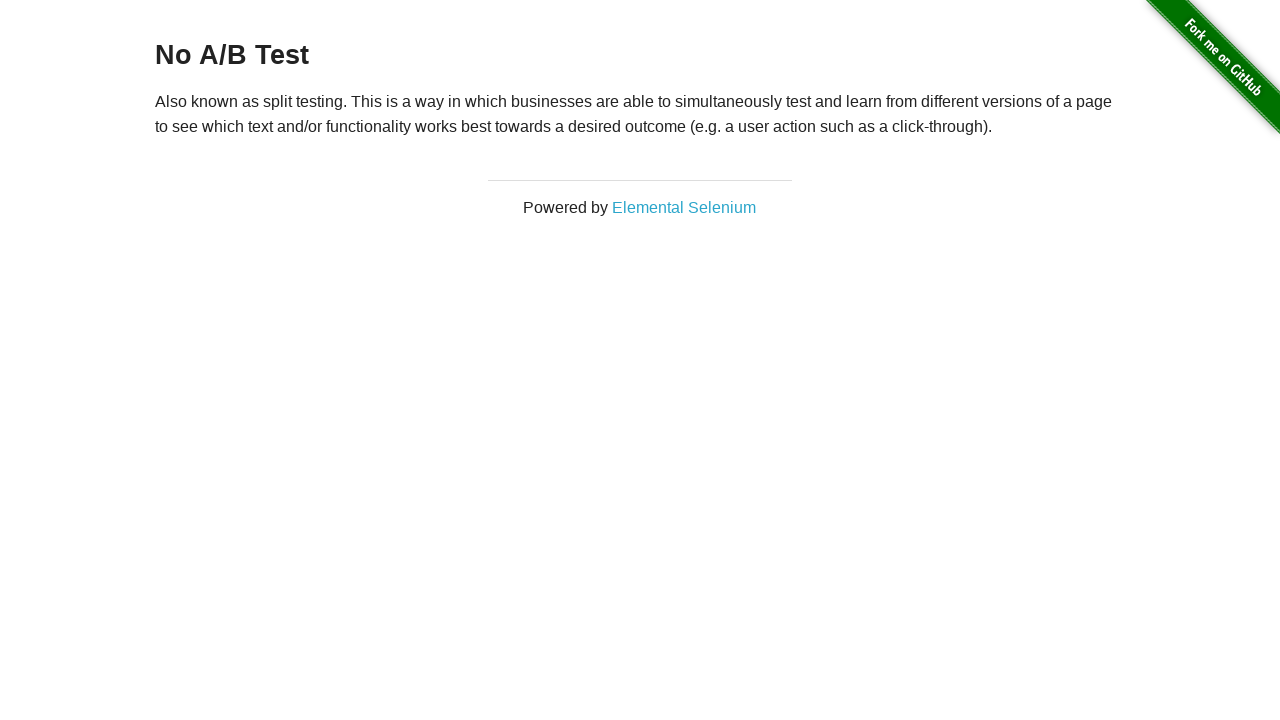

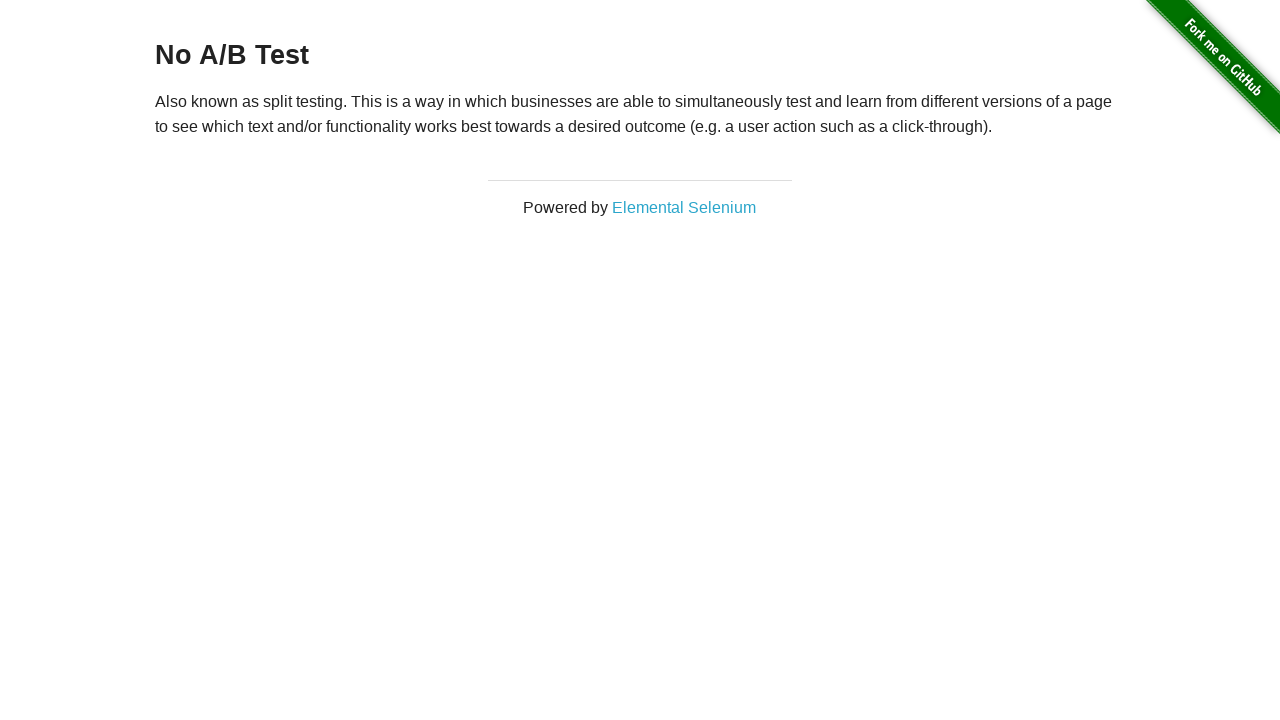